Tests the Greet-A-Cat functionality after renting a cat, verifying the greeting message displays correctly

Starting URL: https://cs1632.appspot.com/

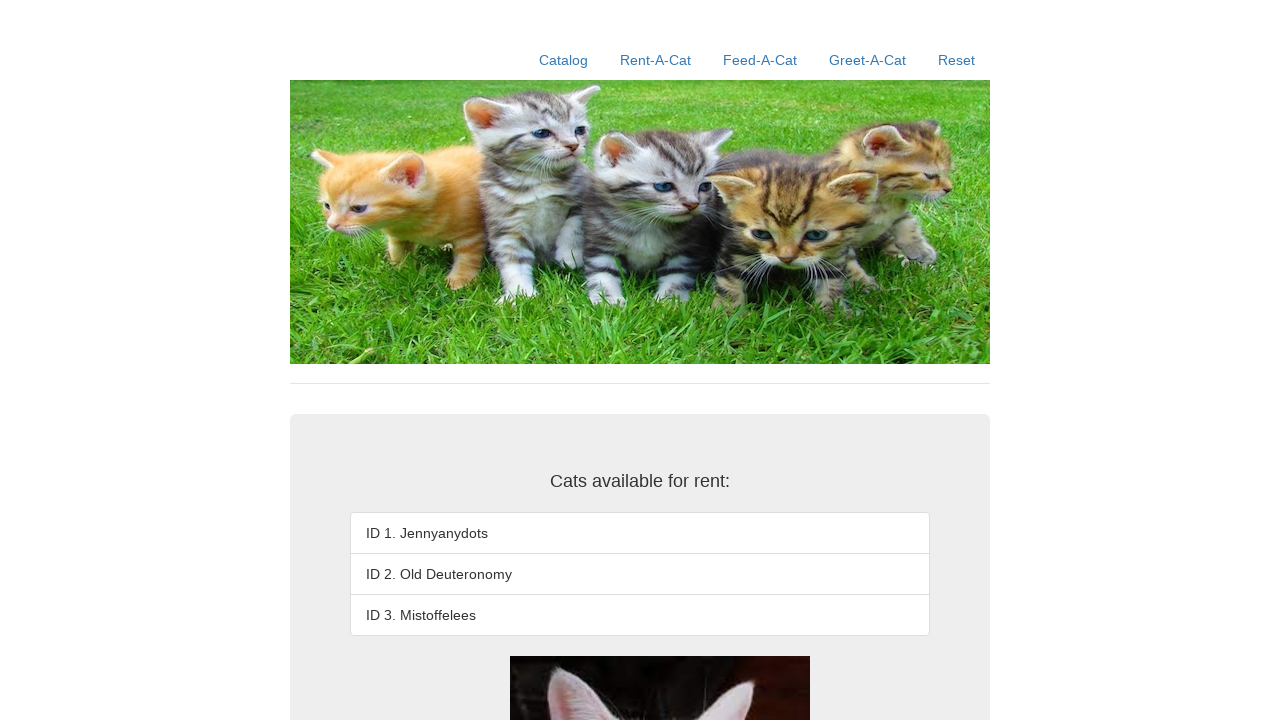

Reset cat rental state cookies
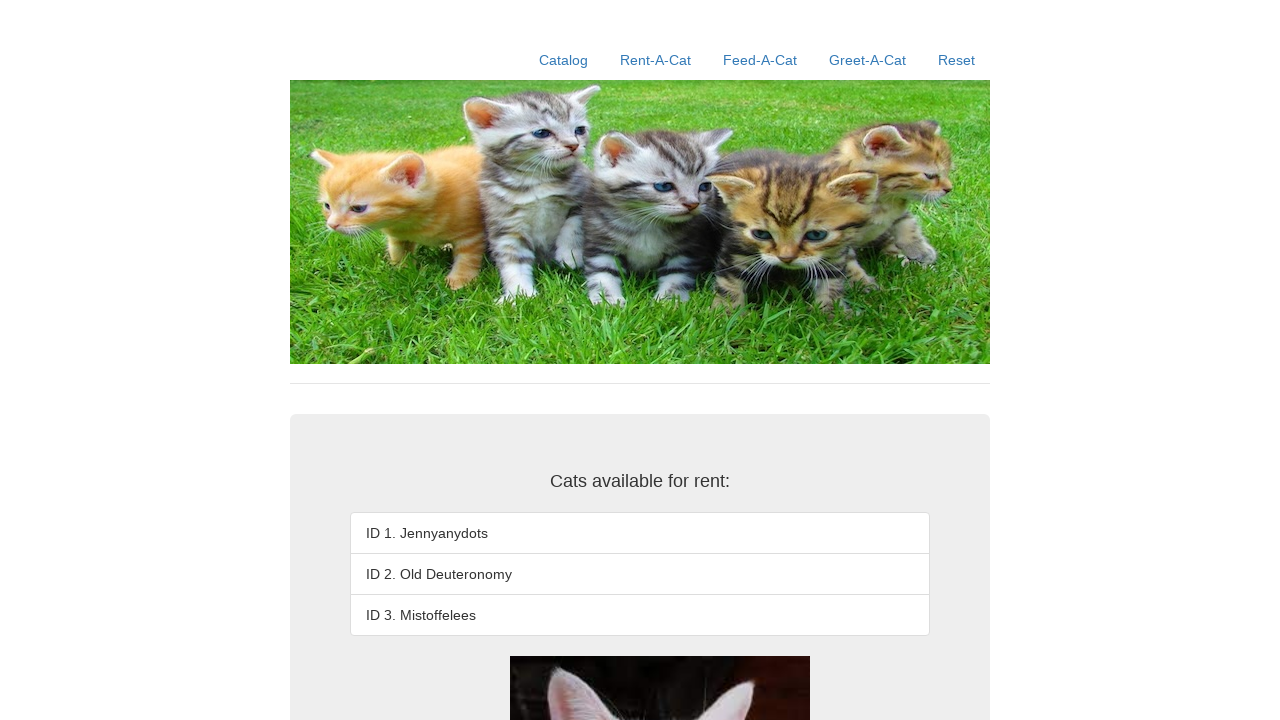

Clicked on Rent-A-Cat link at (656, 60) on text=Rent-A-Cat
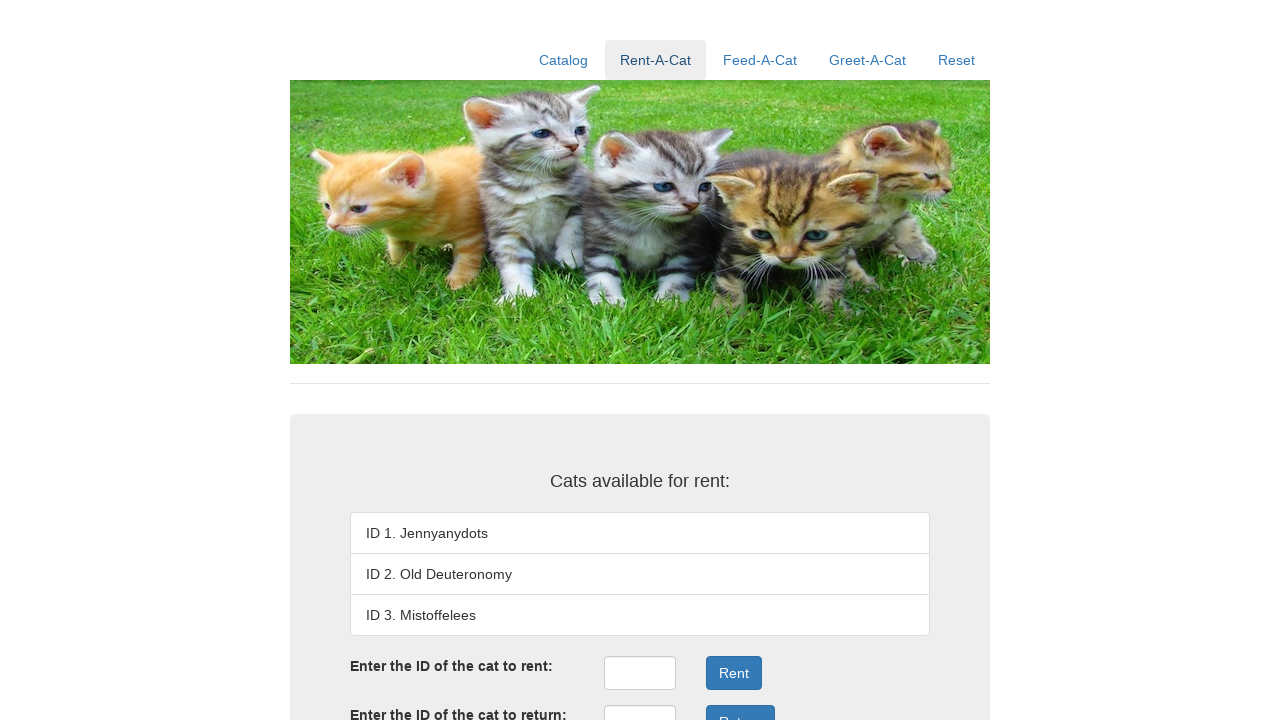

Clicked on rent ID input field at (640, 673) on #rentID
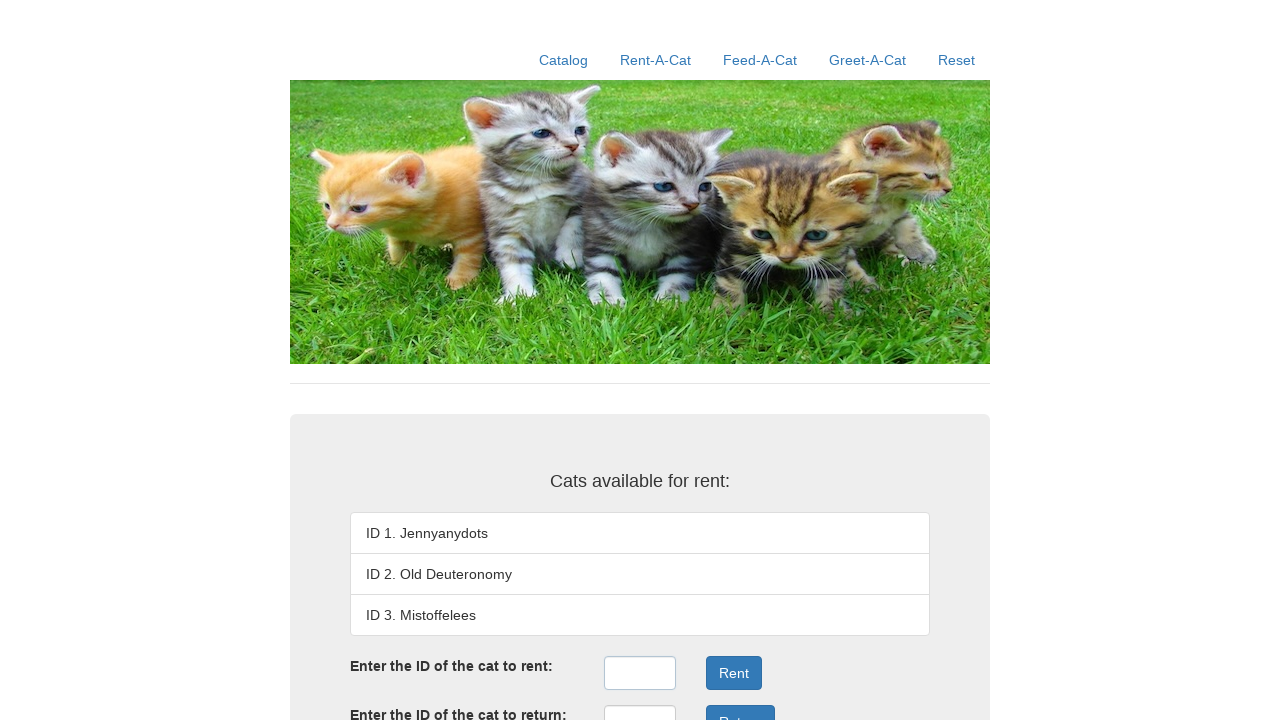

Entered cat ID '1' in rent field on #rentID
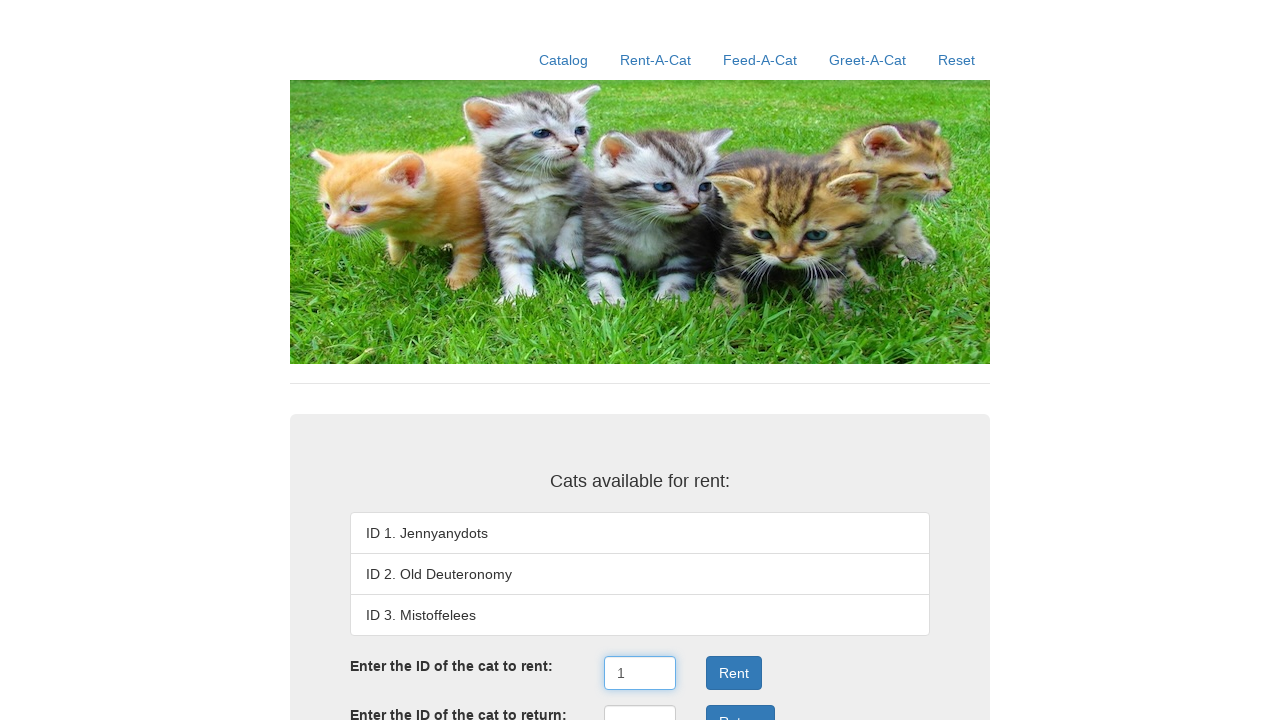

Clicked Rent button to rent cat at (734, 673) on .form-group:nth-child(3) .btn
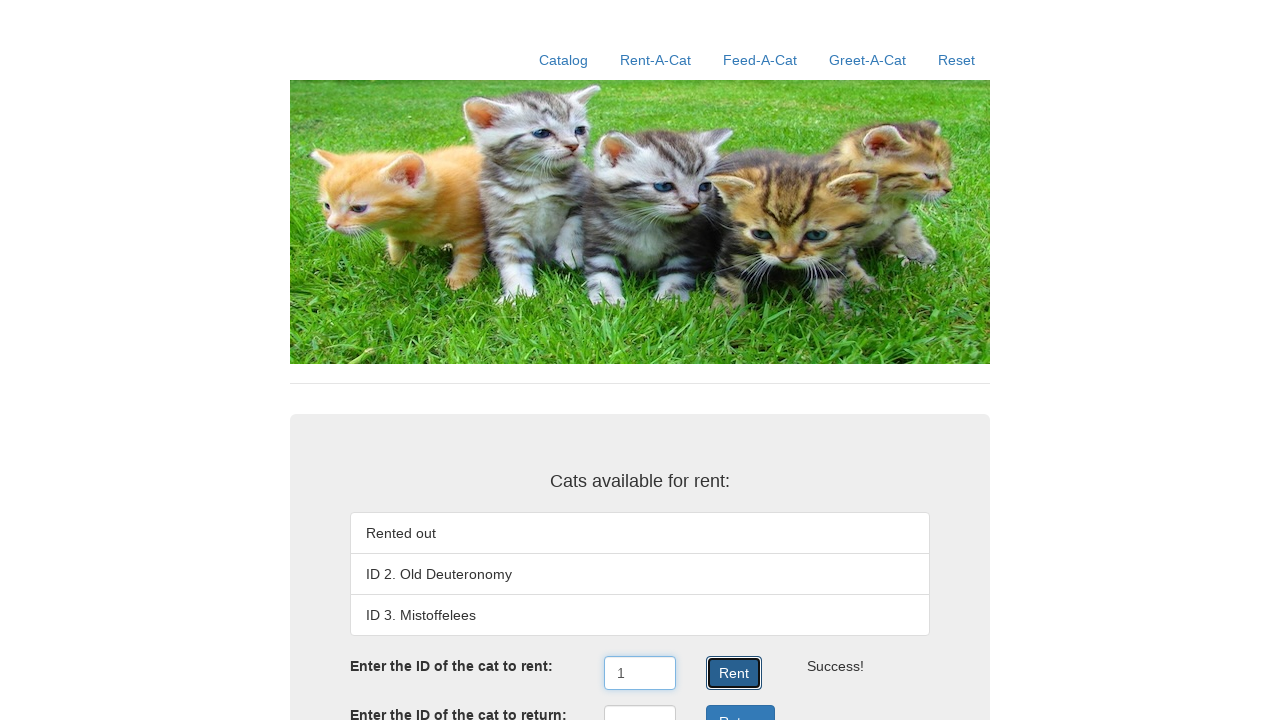

Clicked on Greet-A-Cat link at (868, 60) on text=Greet-A-Cat
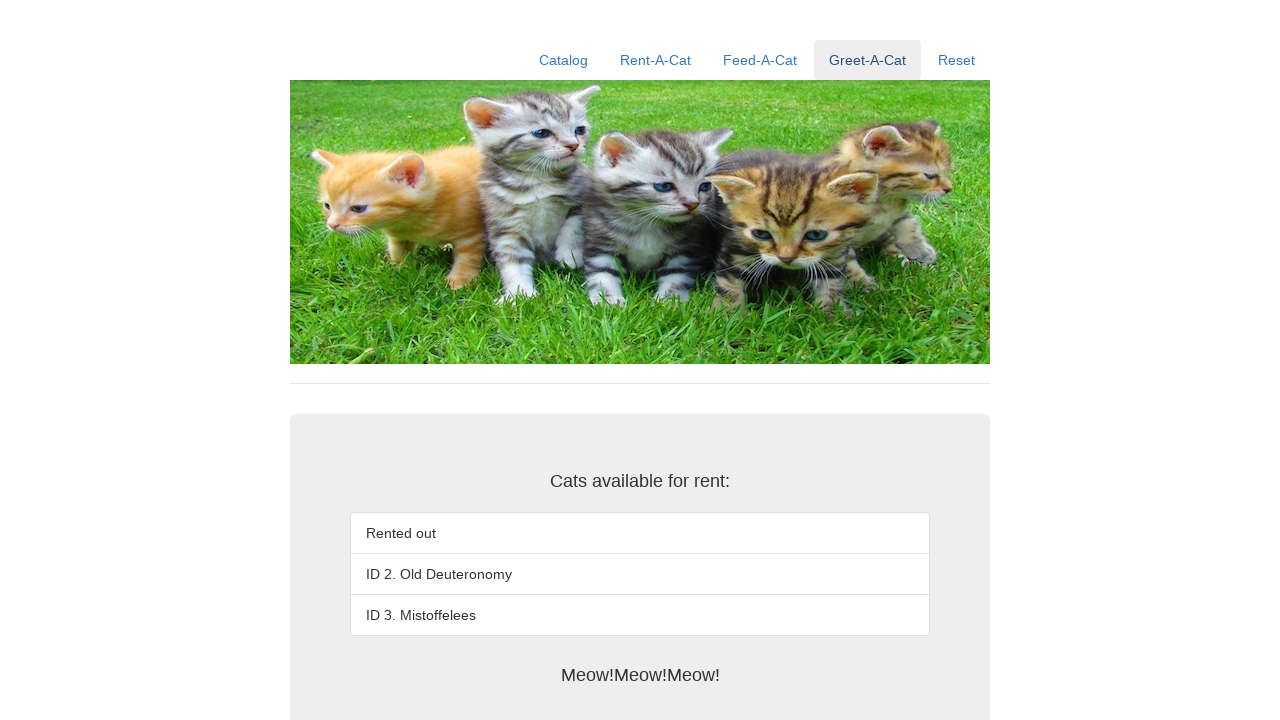

Greeting message displayed - greeting text selector found
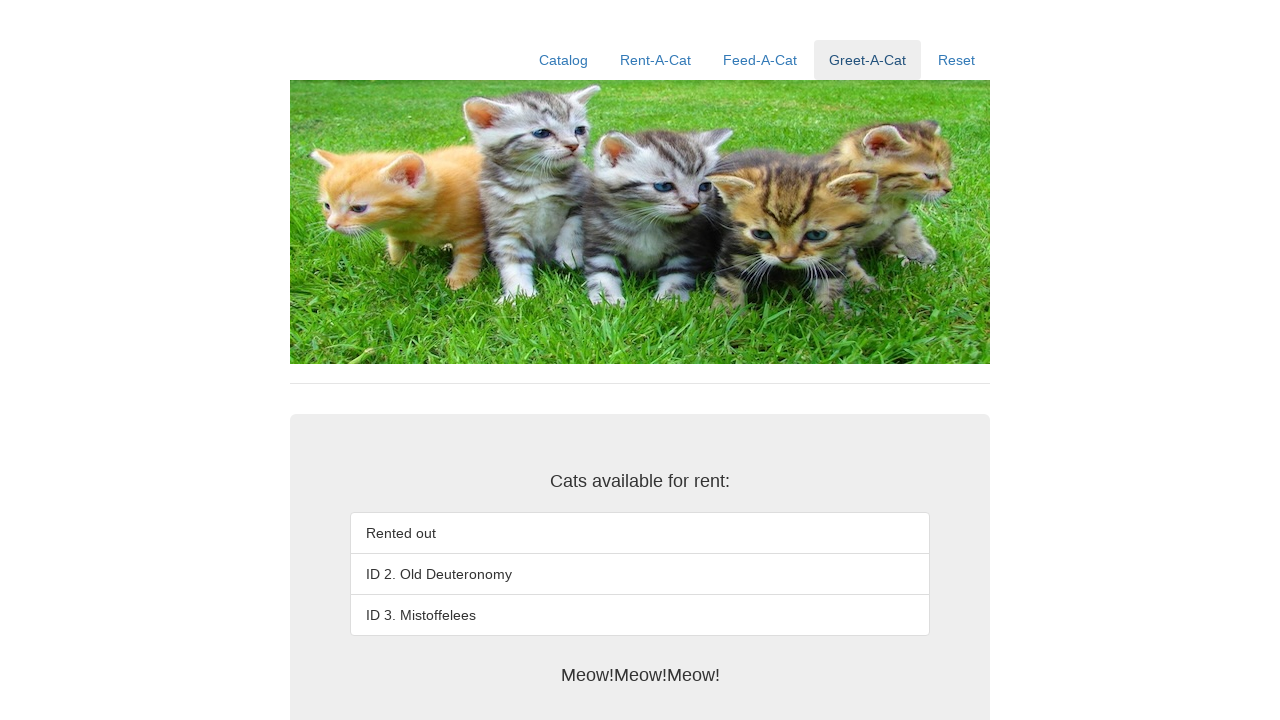

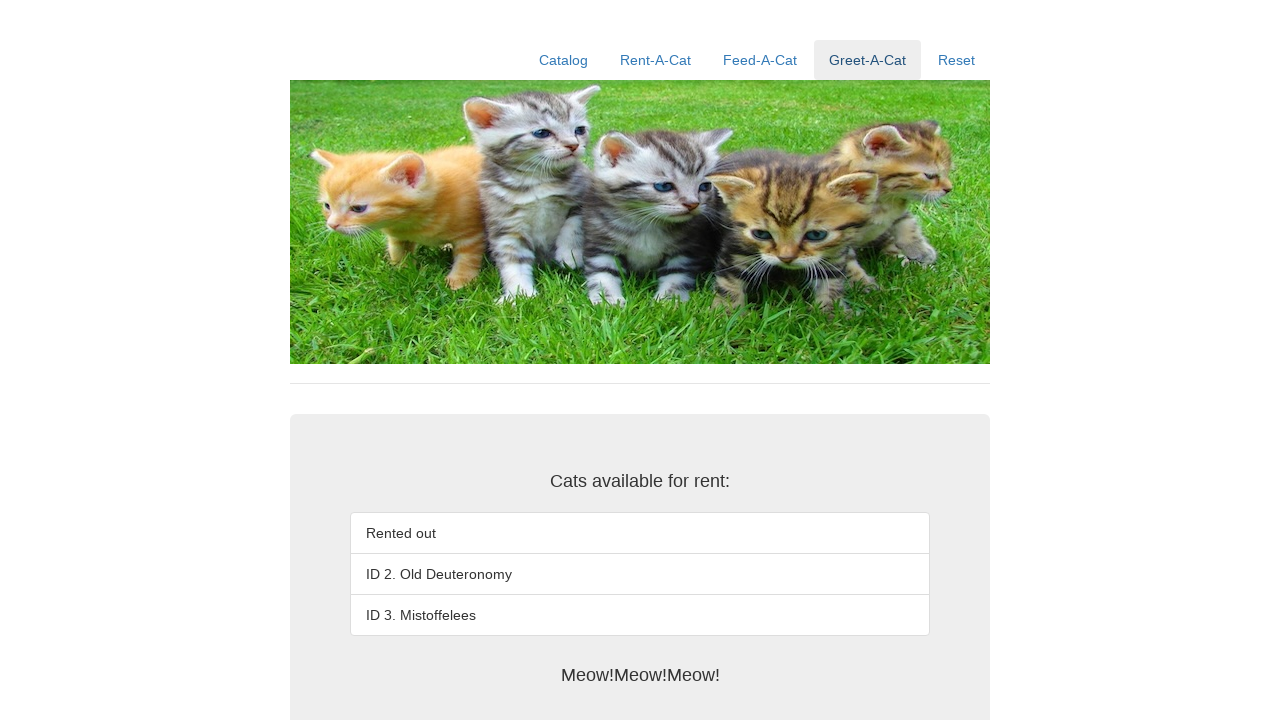